Tests click and hold functionality by clicking and holding on a circle element, then releasing it after a brief pause

Starting URL: https://demoapps.qspiders.com/ui/clickHold?sublist=0

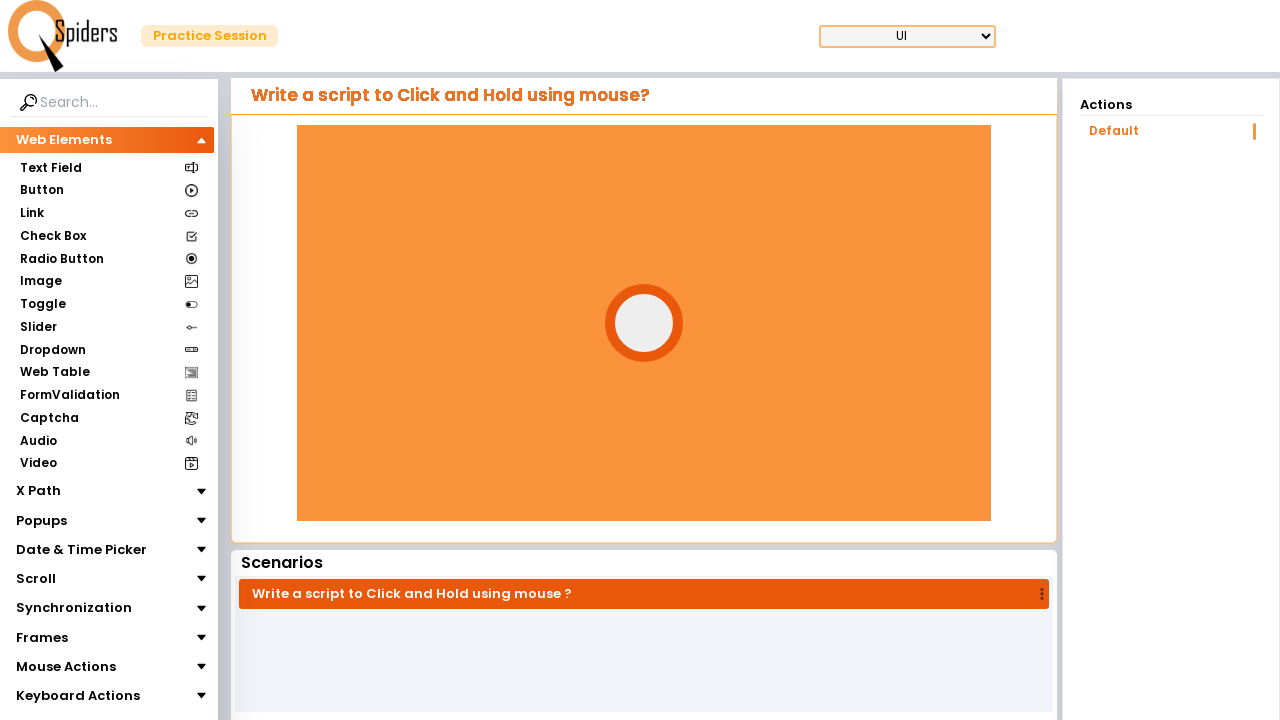

Hovered over the circle element at (644, 323) on #circle
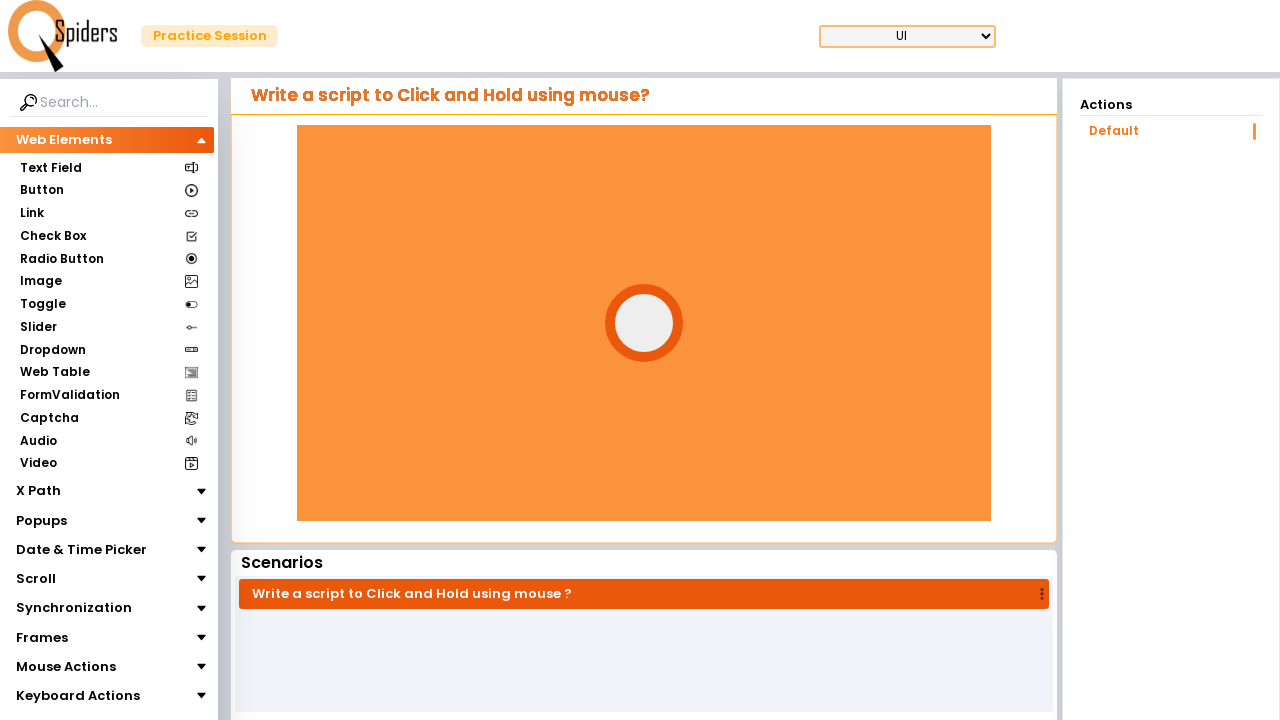

Pressed mouse button down on circle element at (644, 323)
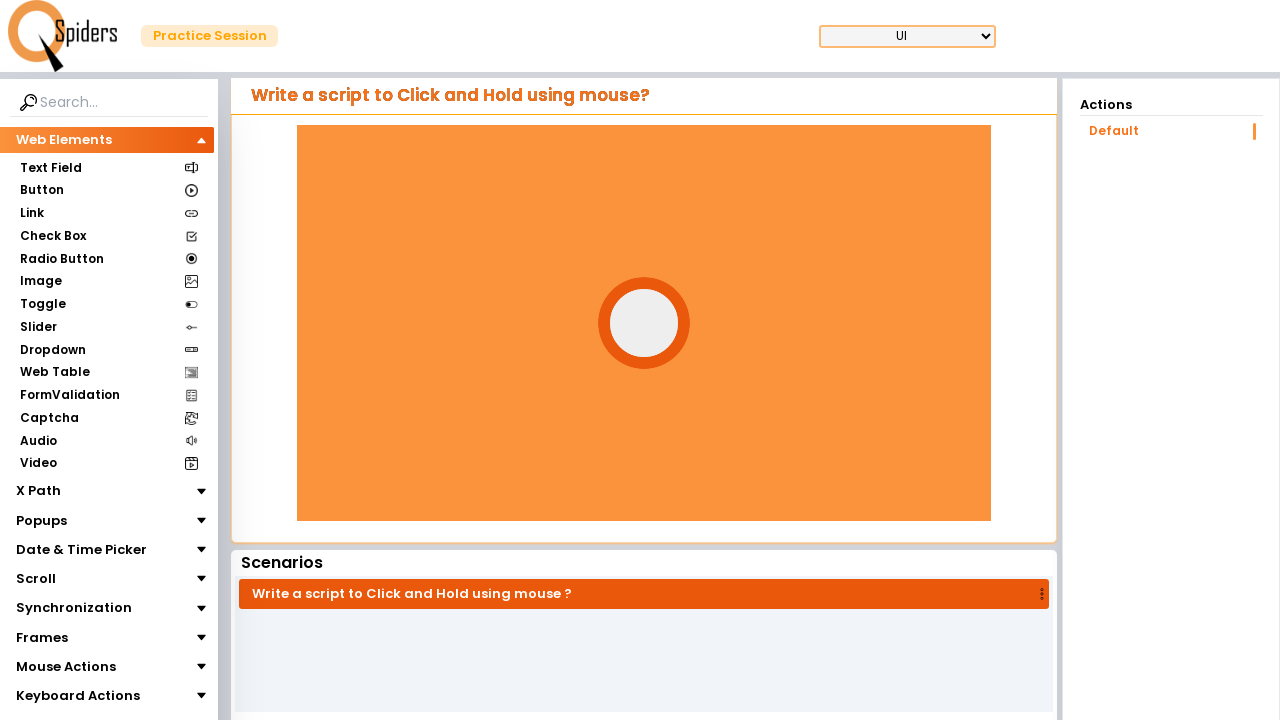

Waited 3 seconds while holding mouse button down
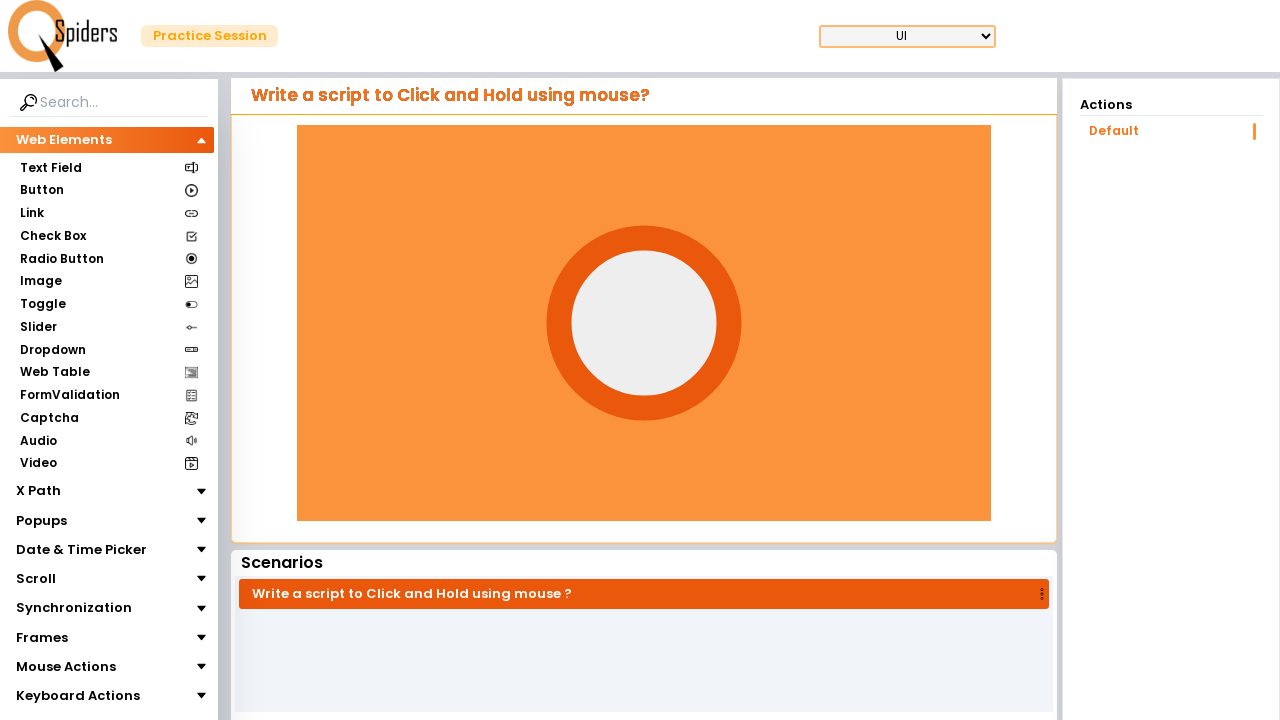

Released mouse button after holding at (644, 323)
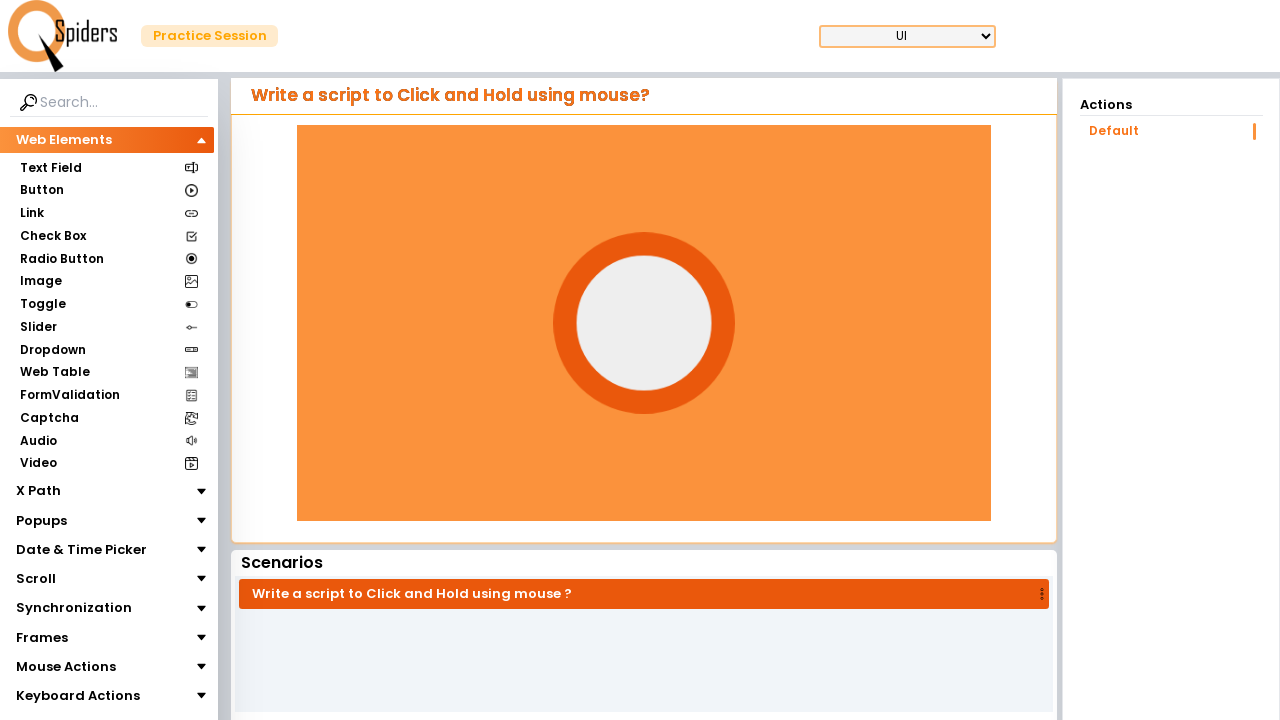

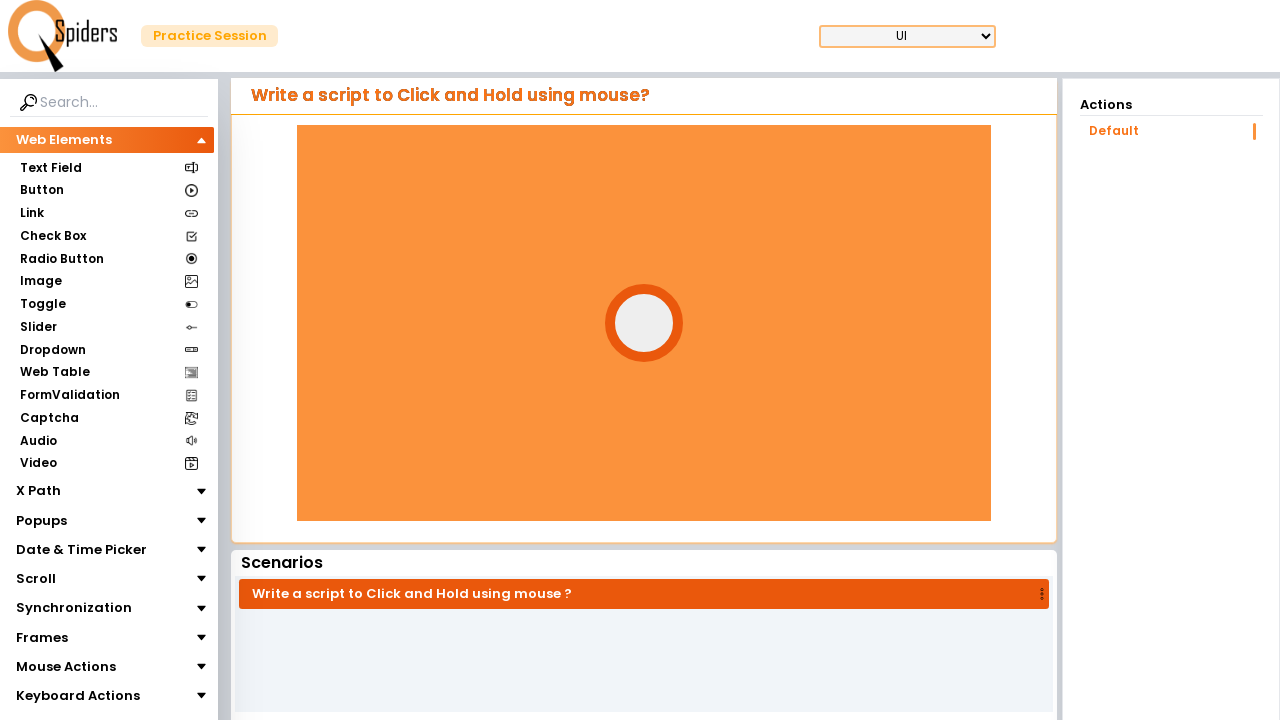